Tests dropdown functionality by verifying the fruits dropdown is enabled, selecting "Apple" from it, and confirming the selection was successful

Starting URL: https://letcode.in/dropdowns

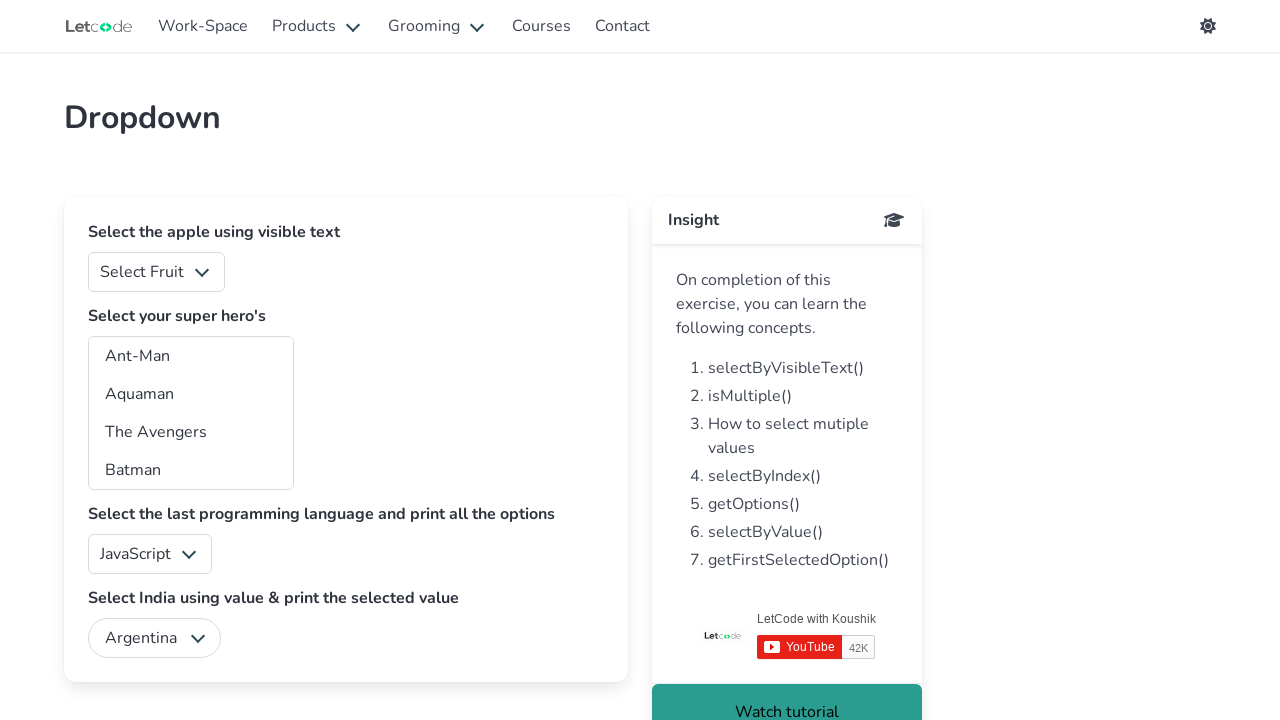

Located fruits dropdown element
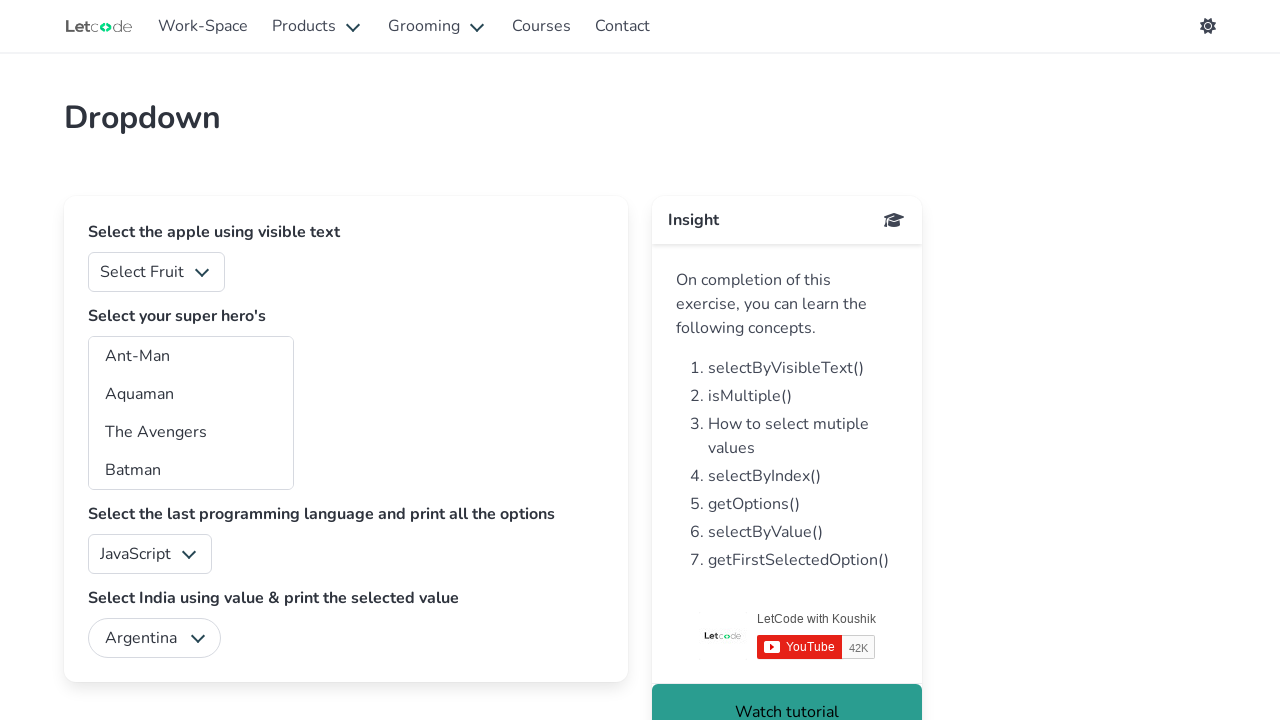

Verified fruits dropdown is enabled
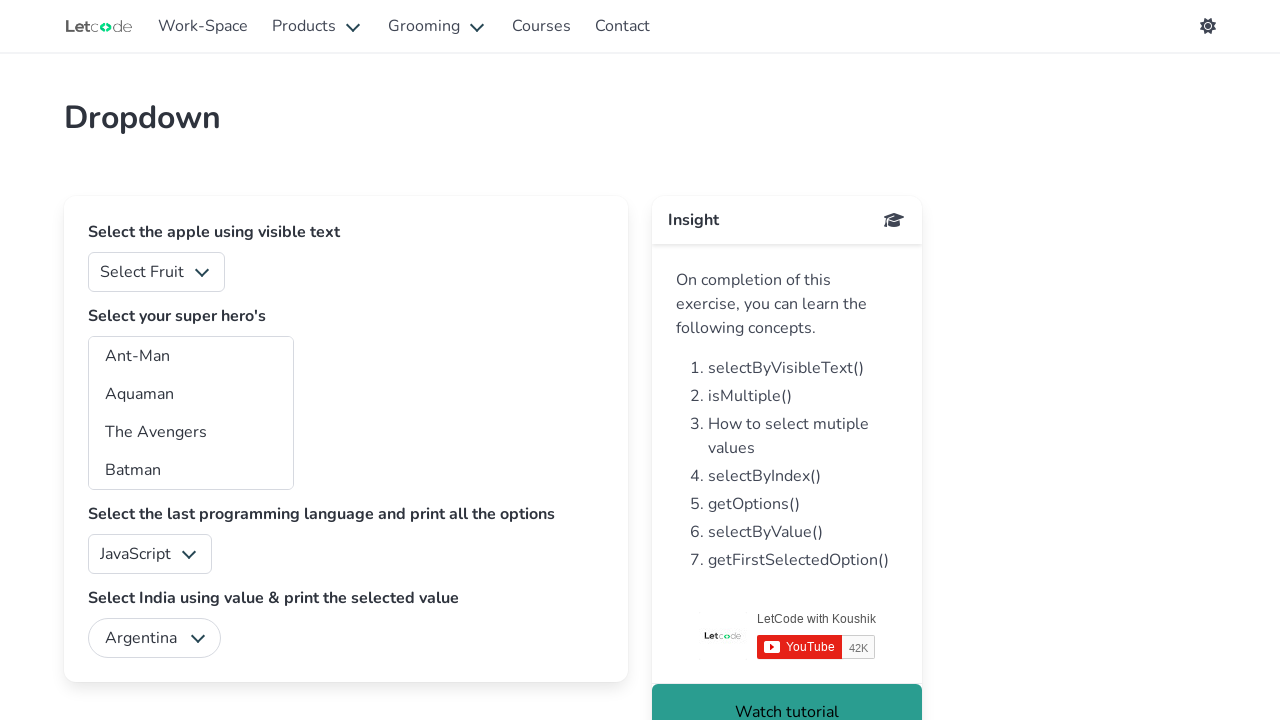

Selected 'Apple' from fruits dropdown on #fruits
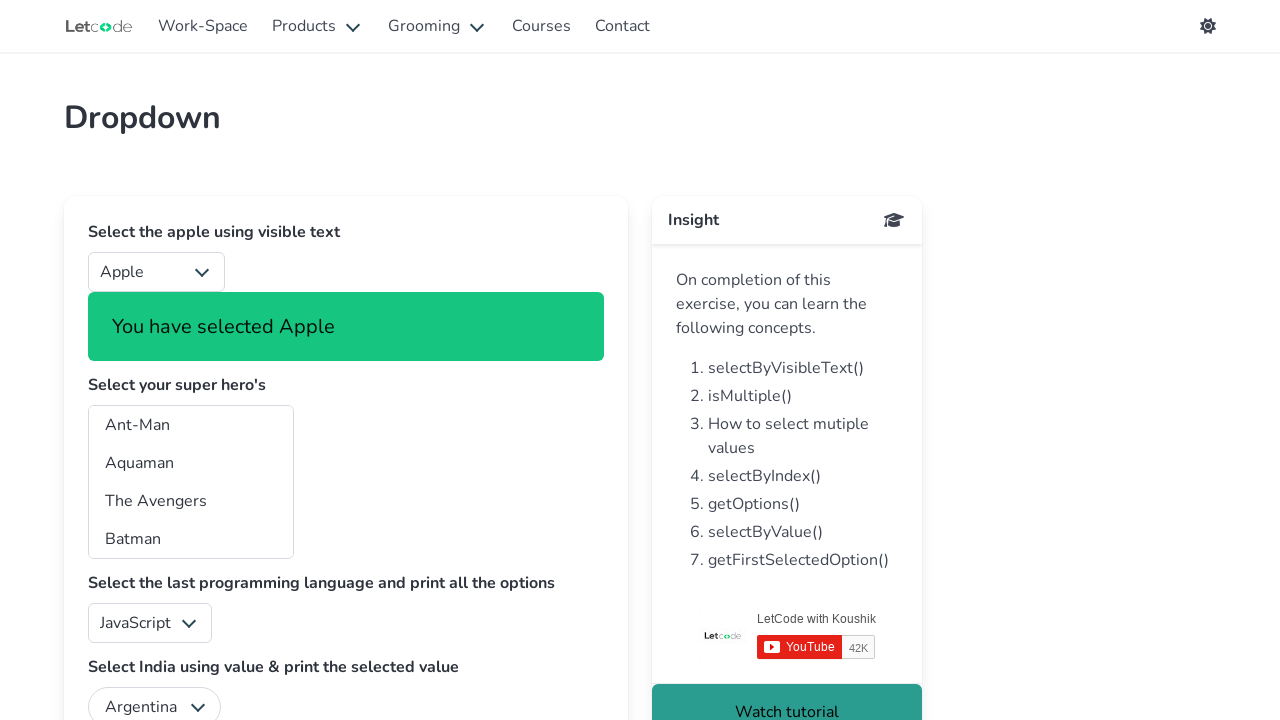

Retrieved input value from fruits dropdown
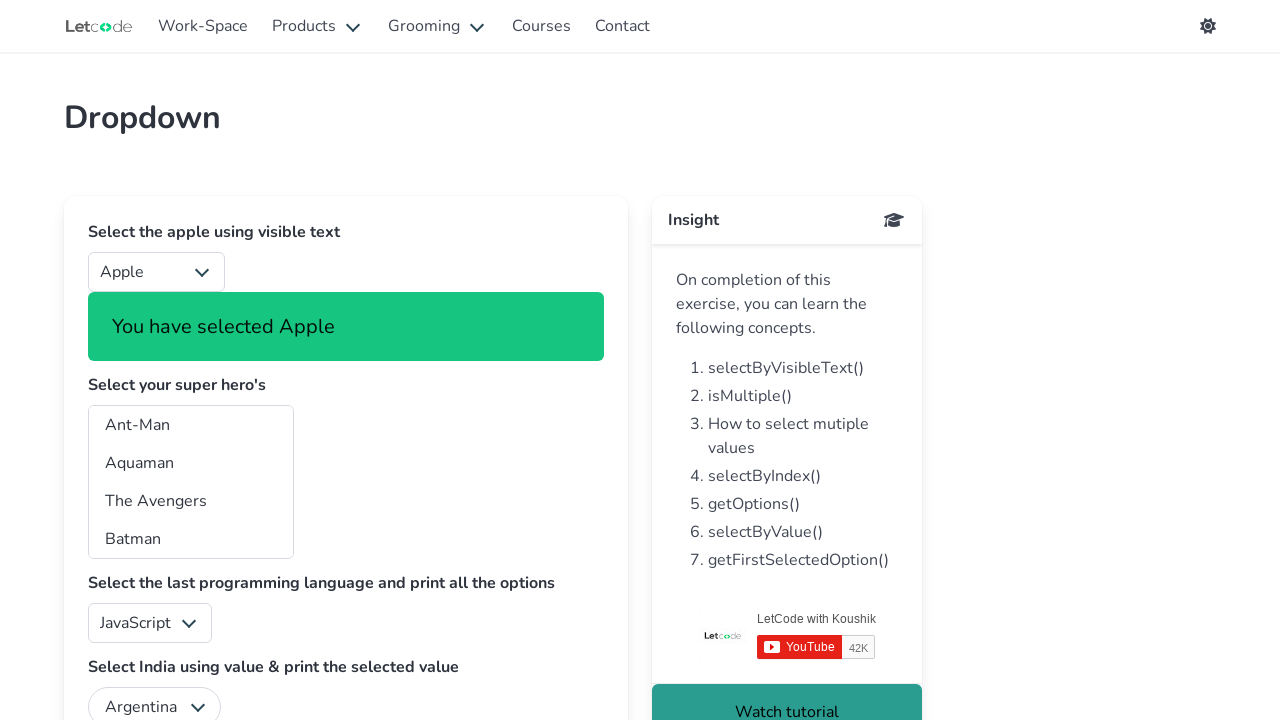

Located checked option element
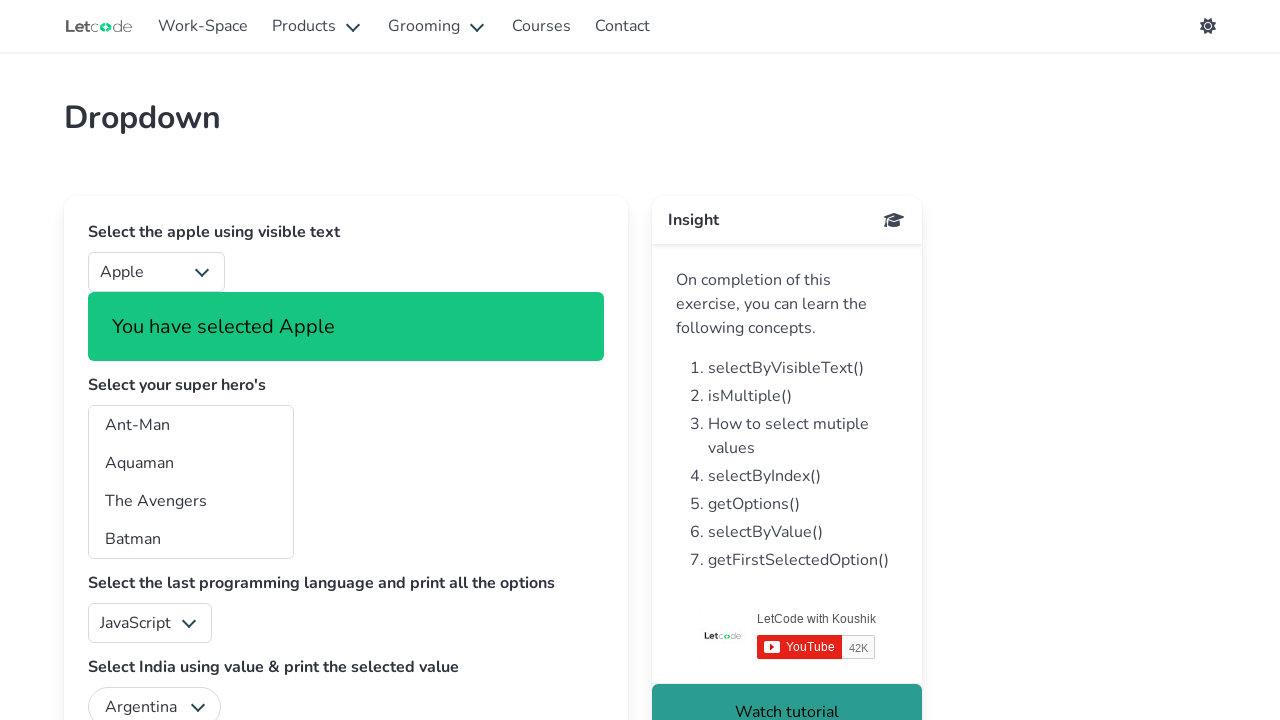

Verified selected option text is 'Apple'
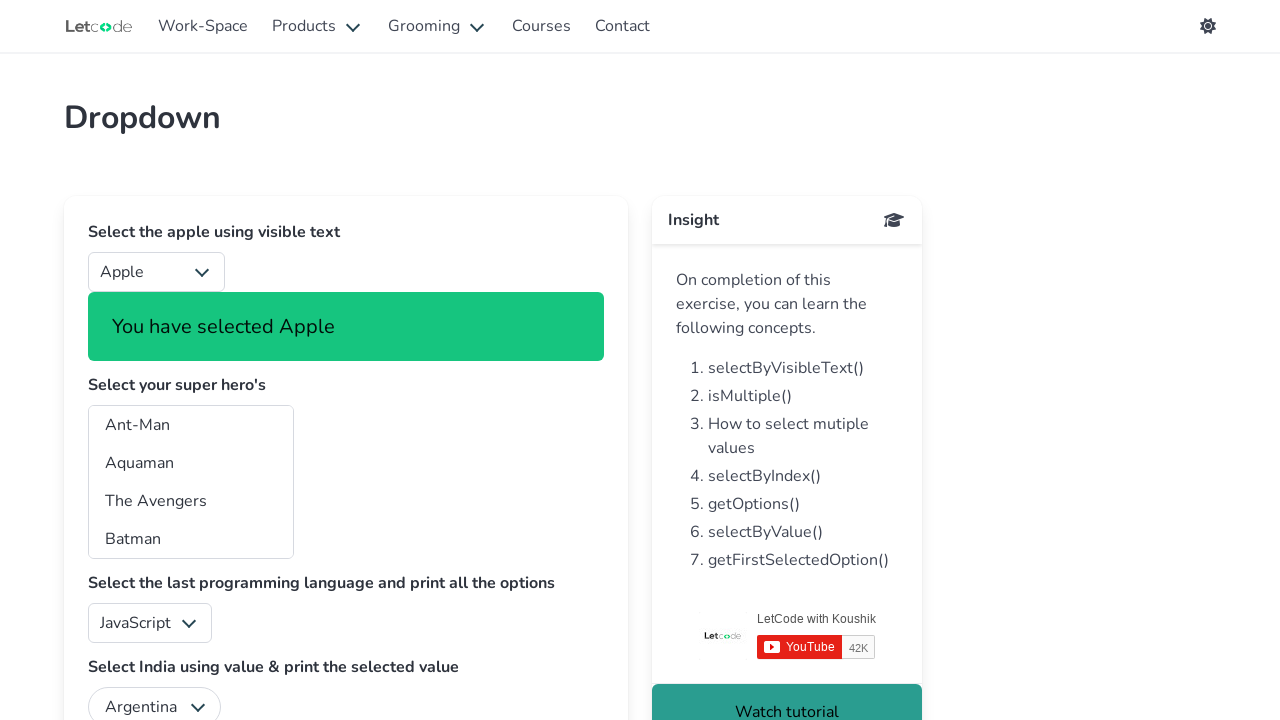

Printed selected option: Apple
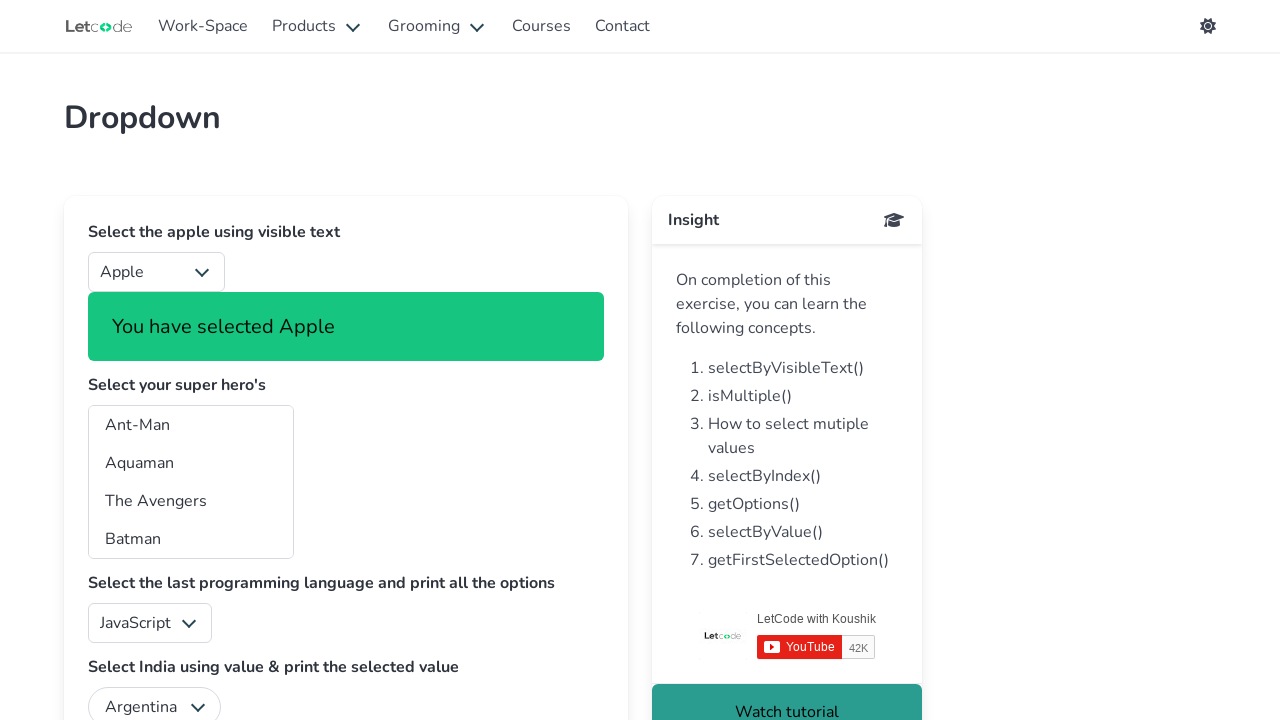

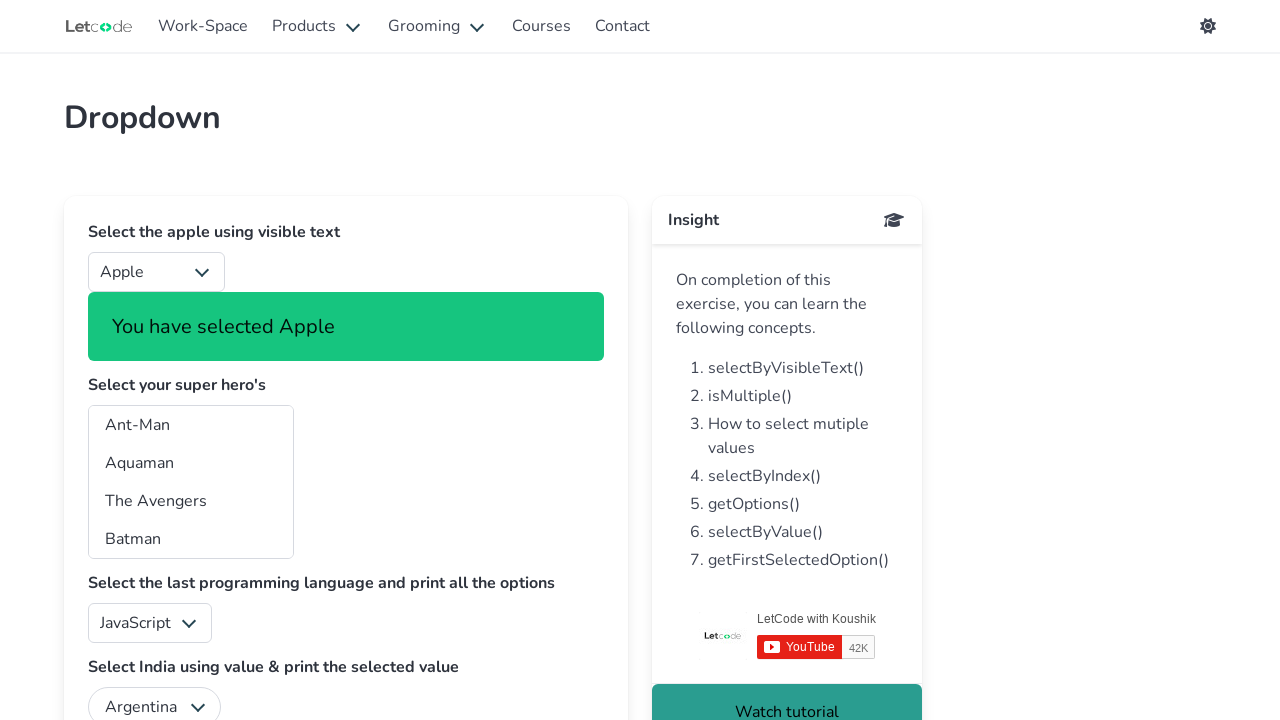